Tests drag and drop functionality by dragging an element from source to target location

Starting URL: http://testautomationpractice.blogspot.com/

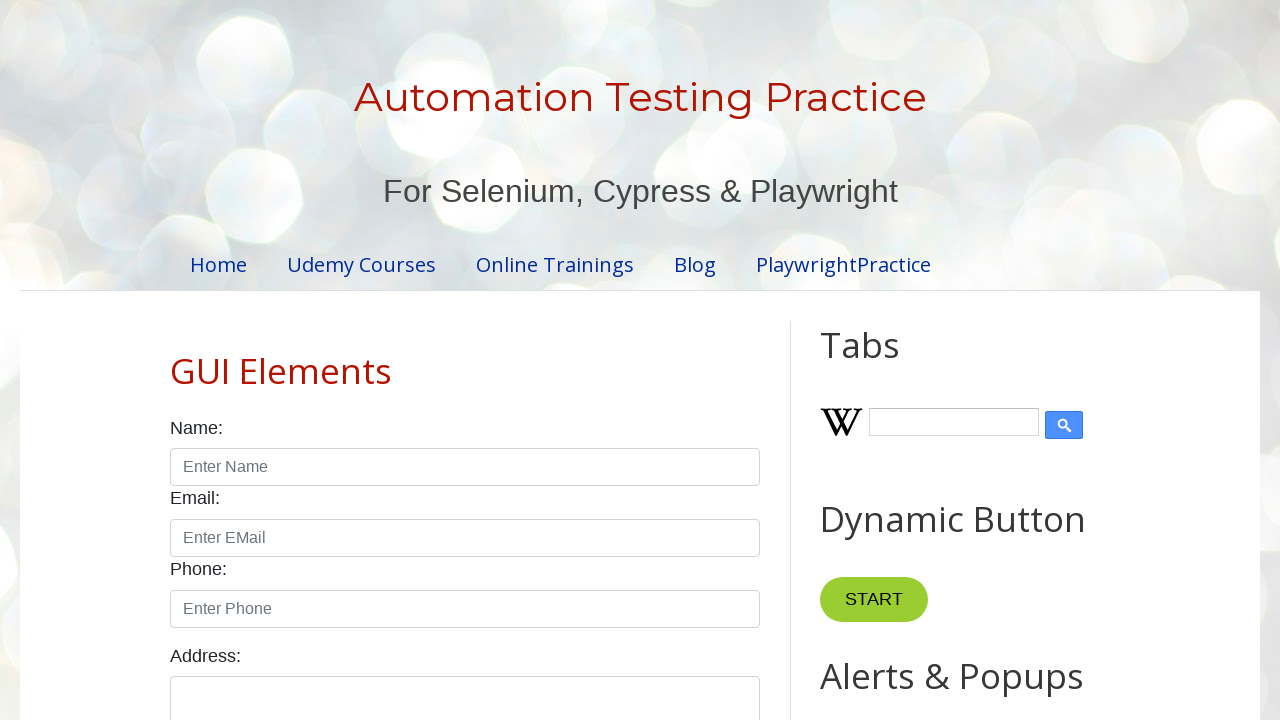

Located the draggable source element
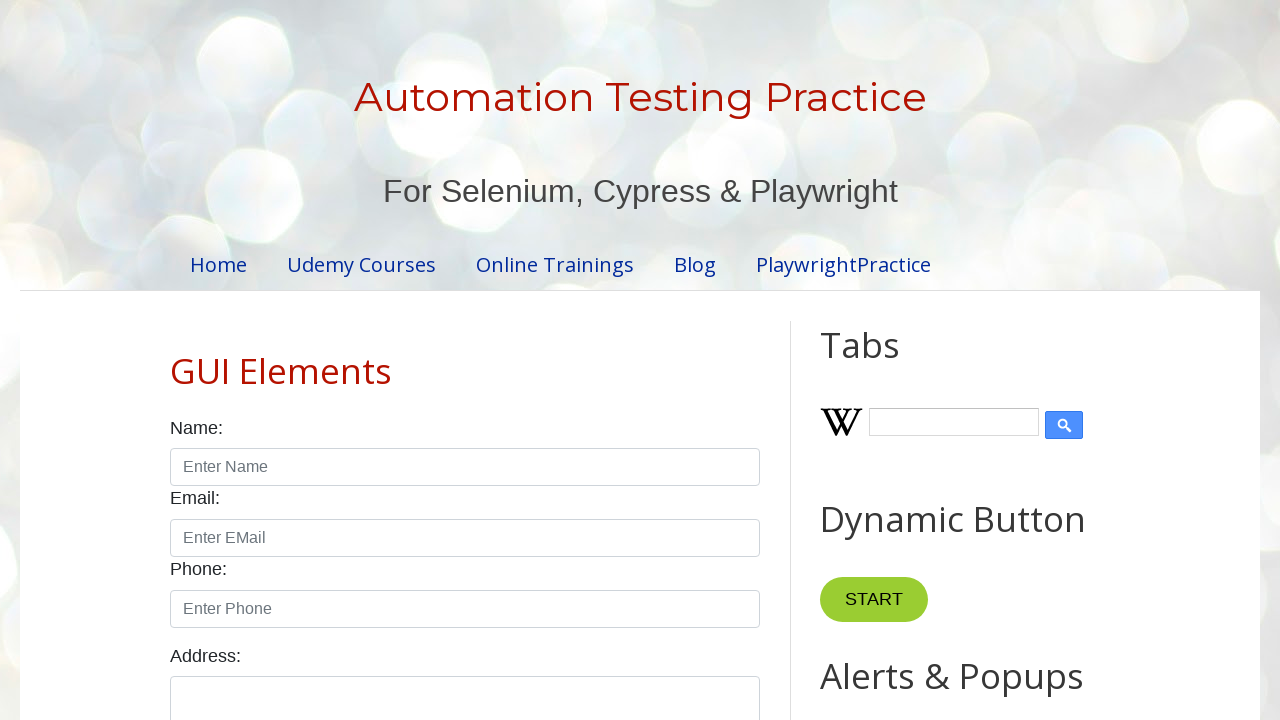

Located the drop target element
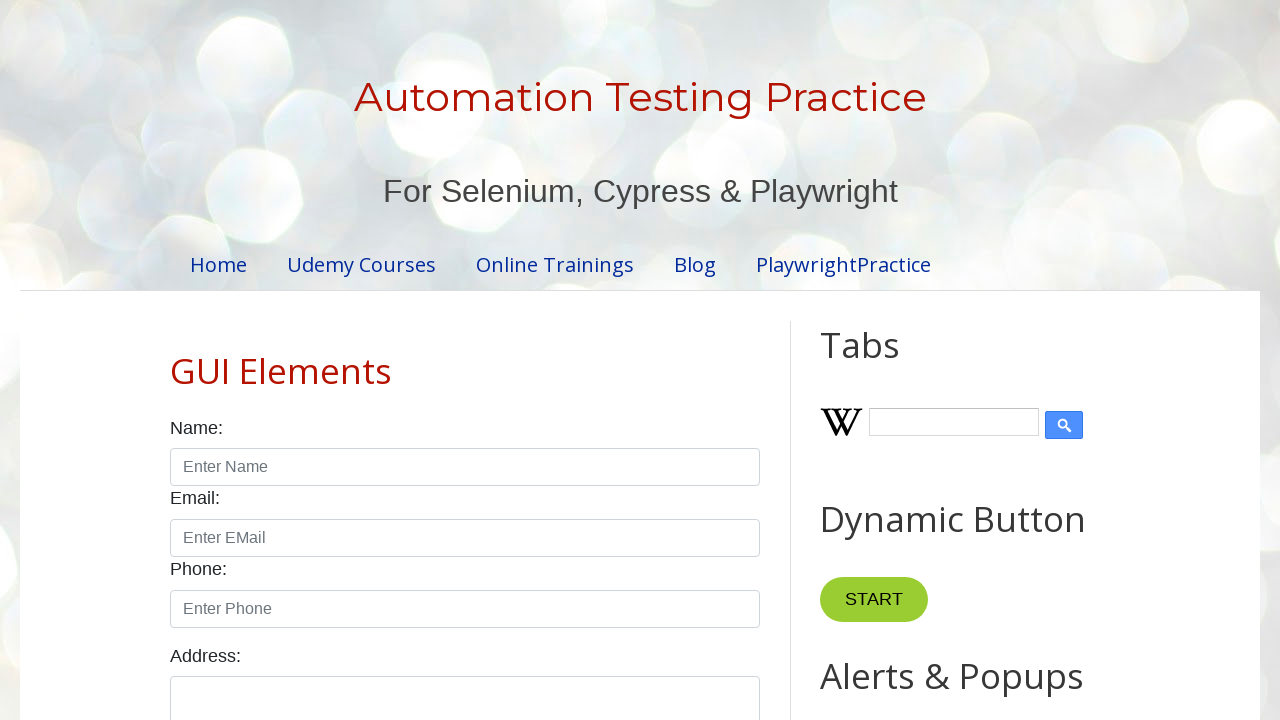

Dragged source element to target location at (1015, 404)
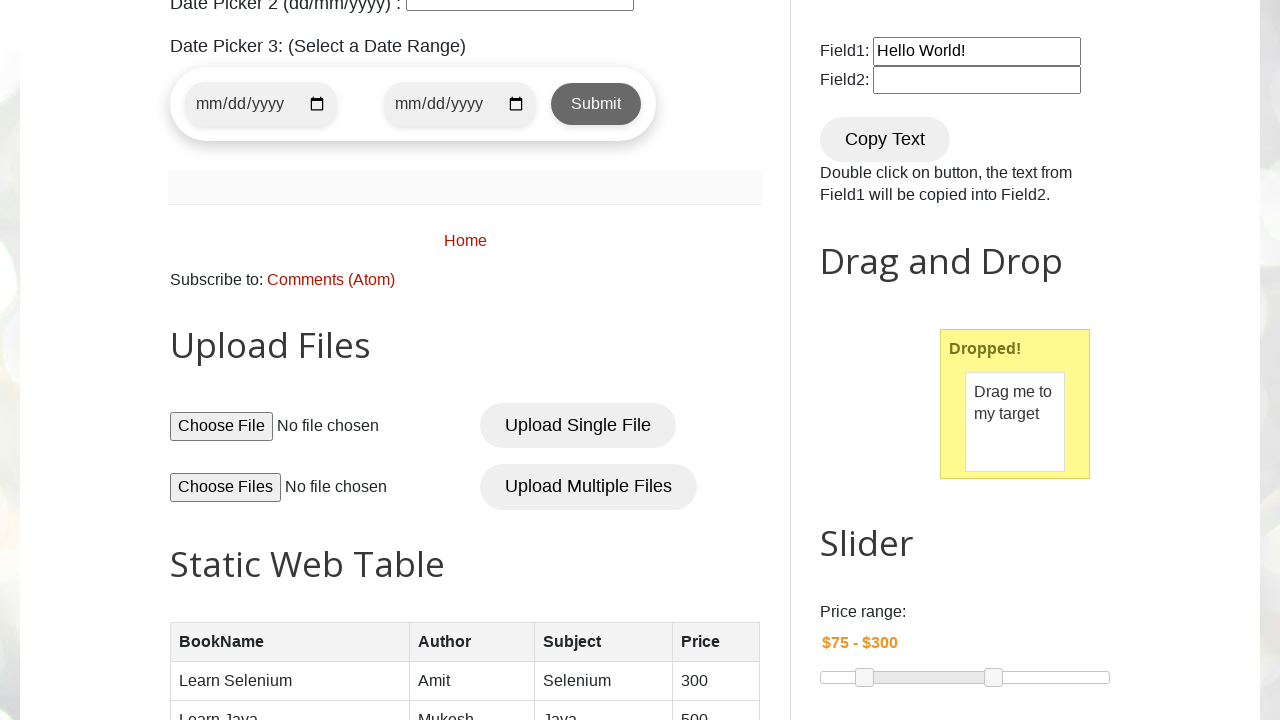

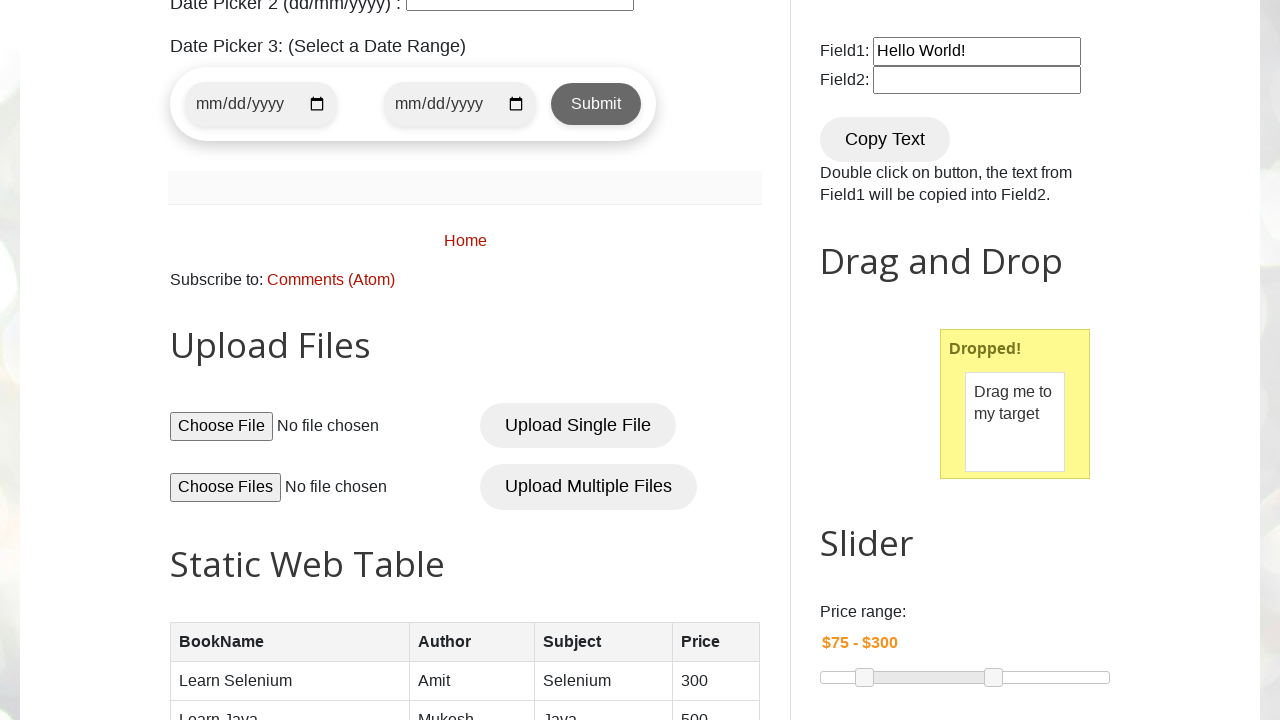